Tests that the cart modal header shows 1 item when a product is added

Starting URL: https://gabrielrowan.github.io/Finleys-Farm-Shop-FE/products.html

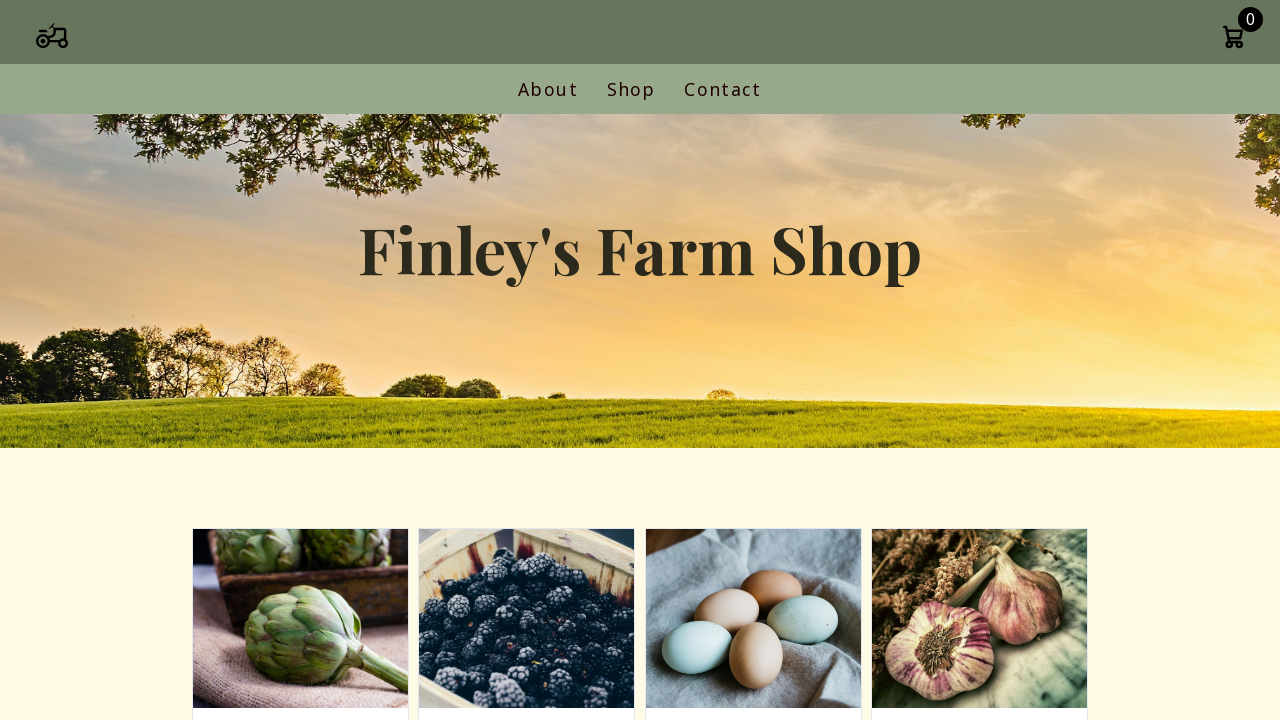

Waited for add-to-cart buttons to load on products page
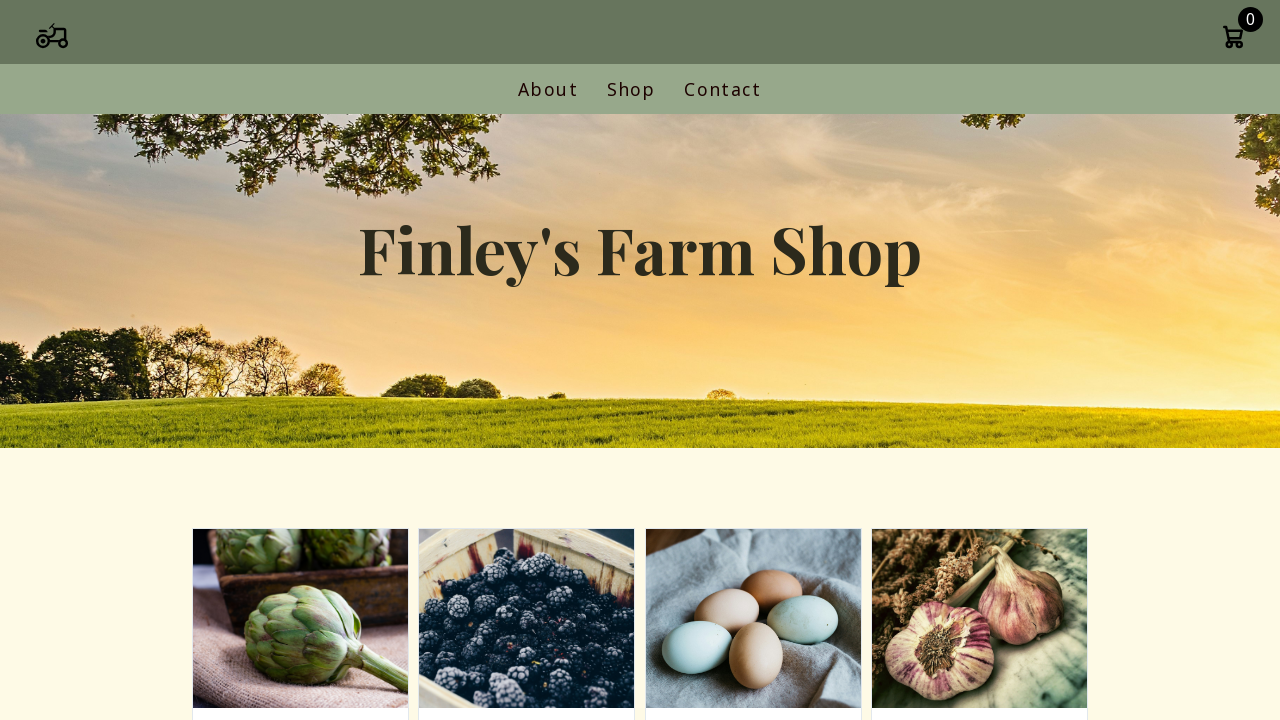

Clicked first add-to-cart button to add product to cart at (300, 361) on .add-to-cart >> nth=0
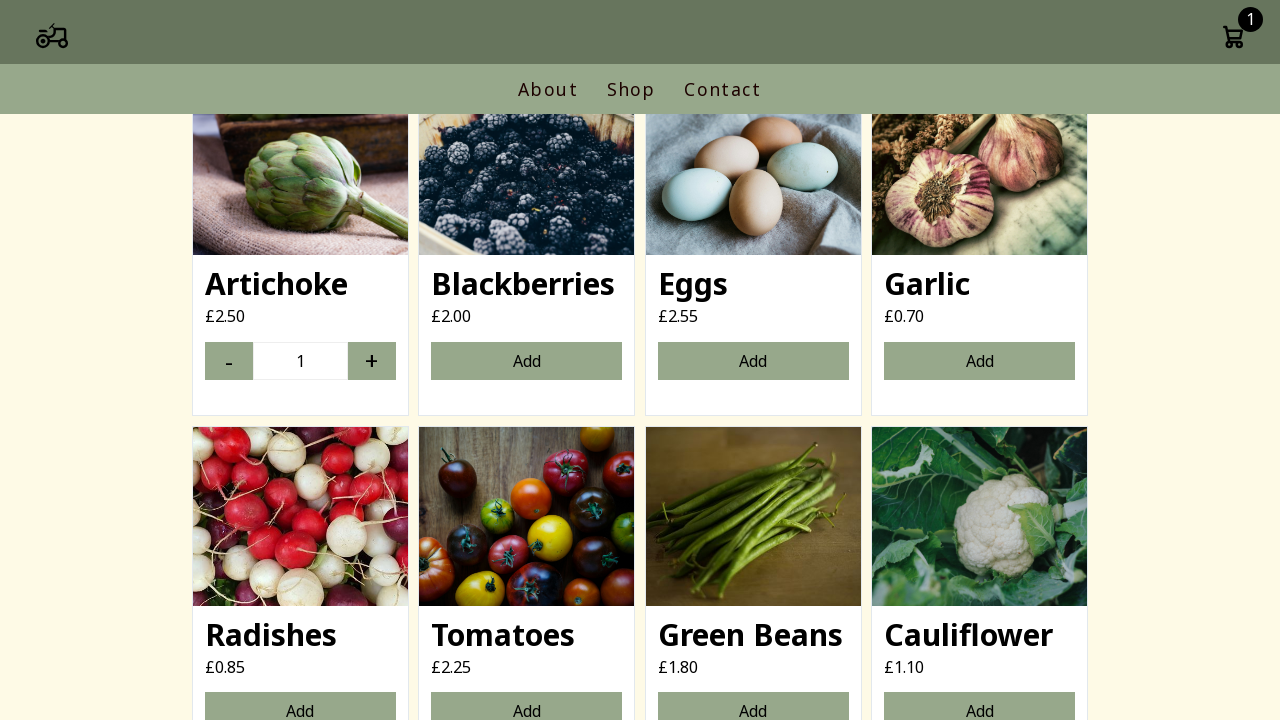

Clicked cart icon to open cart modal at (1233, 39) on .cart-icon-container
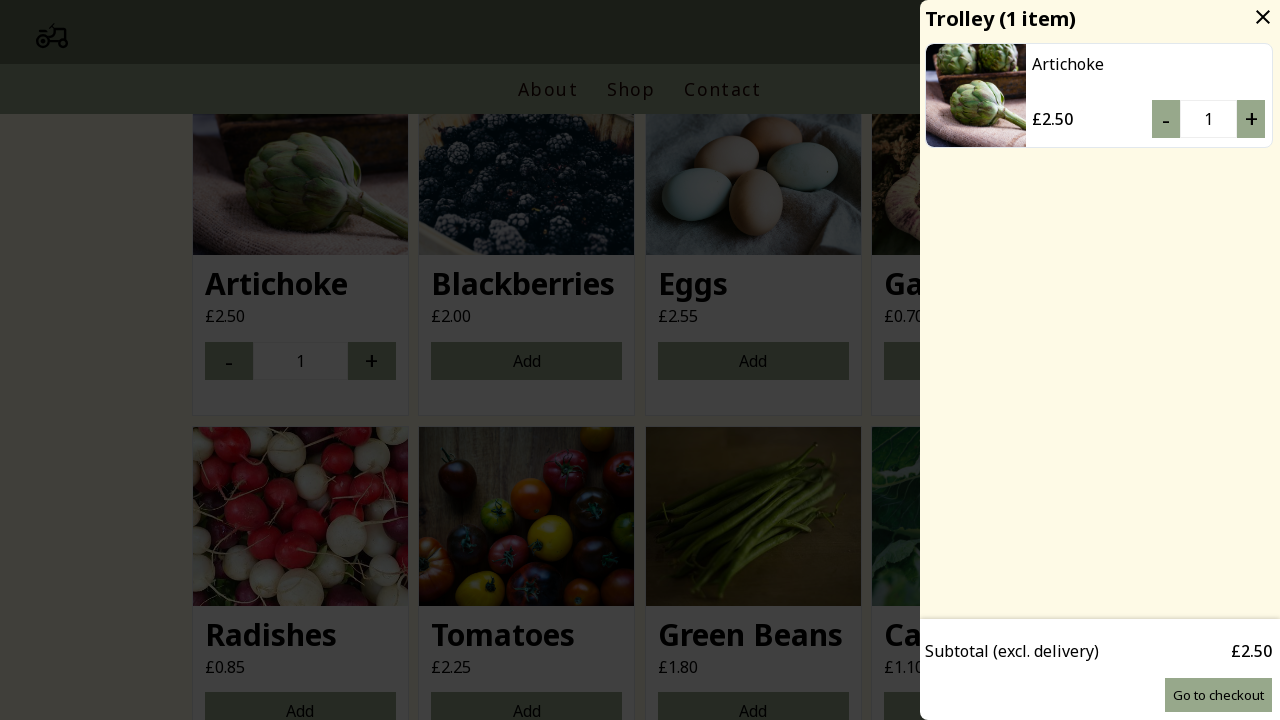

Retrieved cart header title text
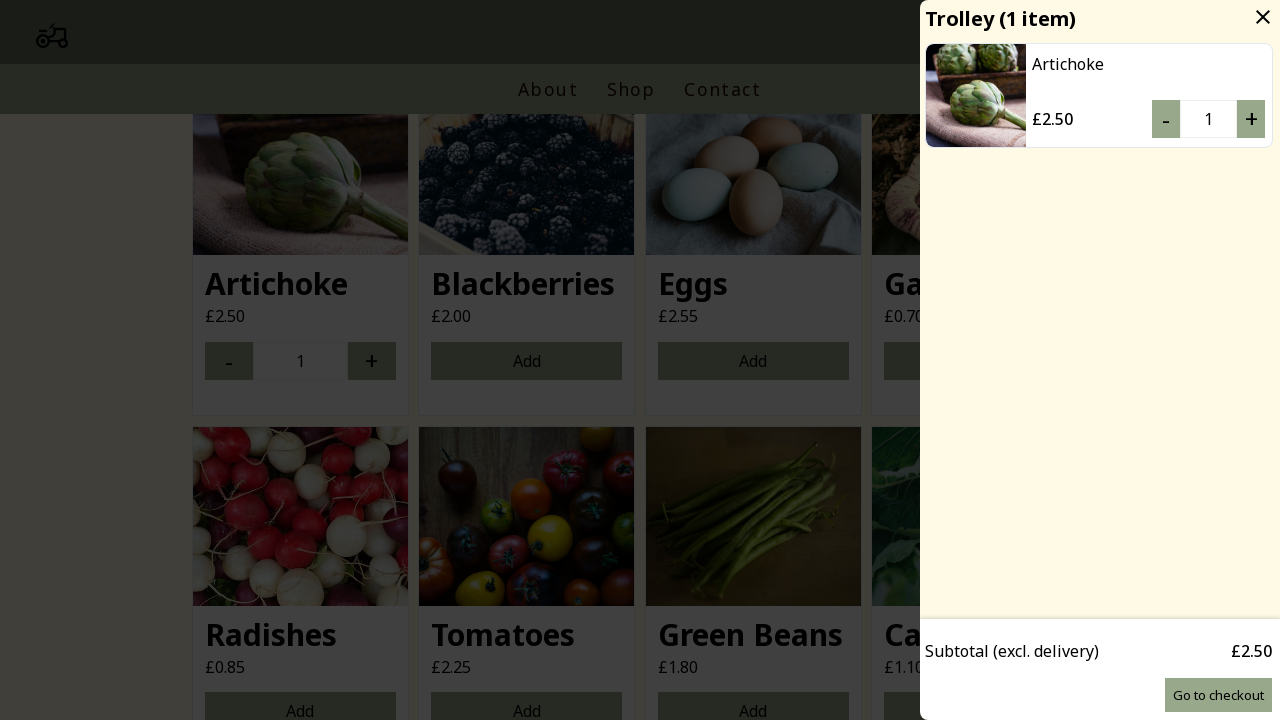

Extracted item count from cart header: 1
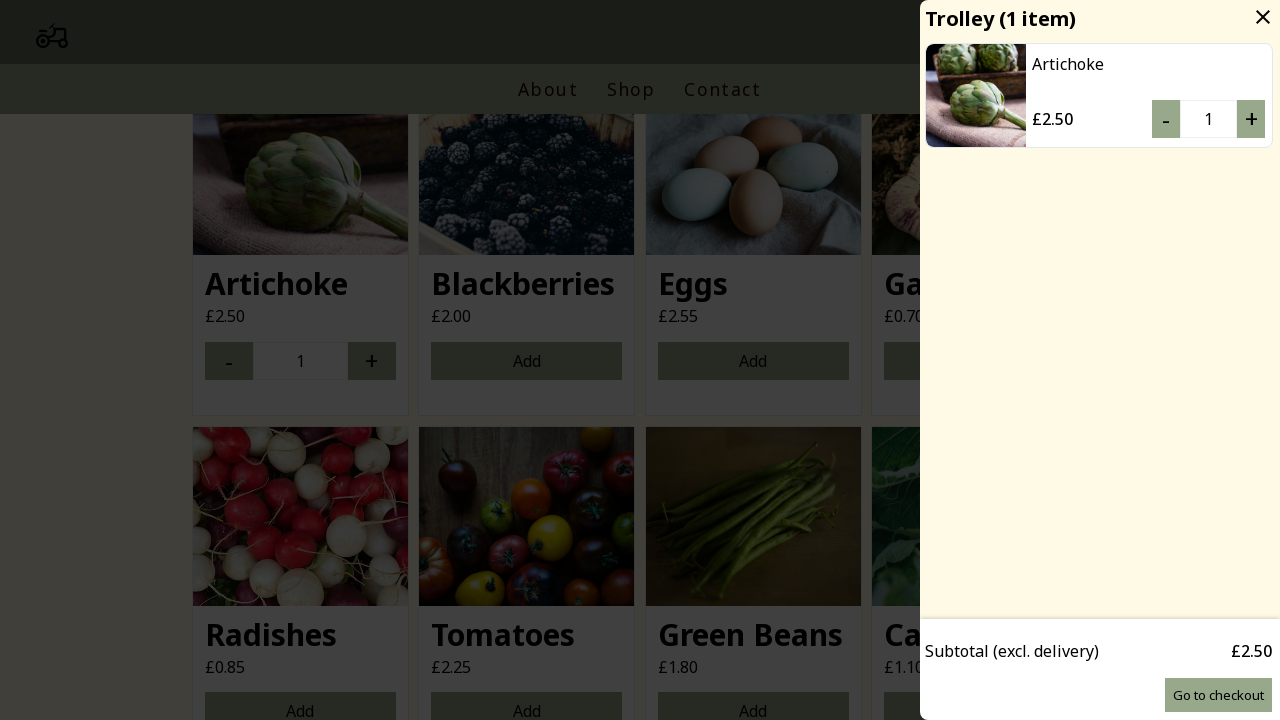

Assertion passed: cart item count equals 1
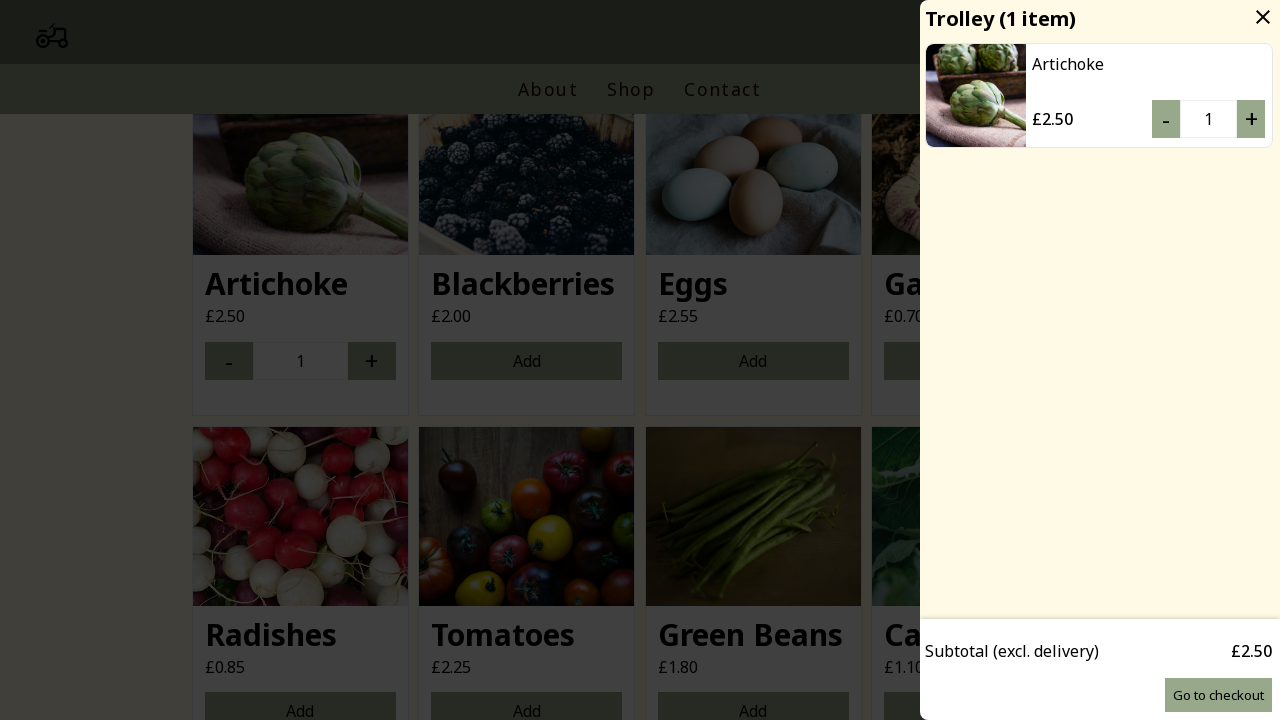

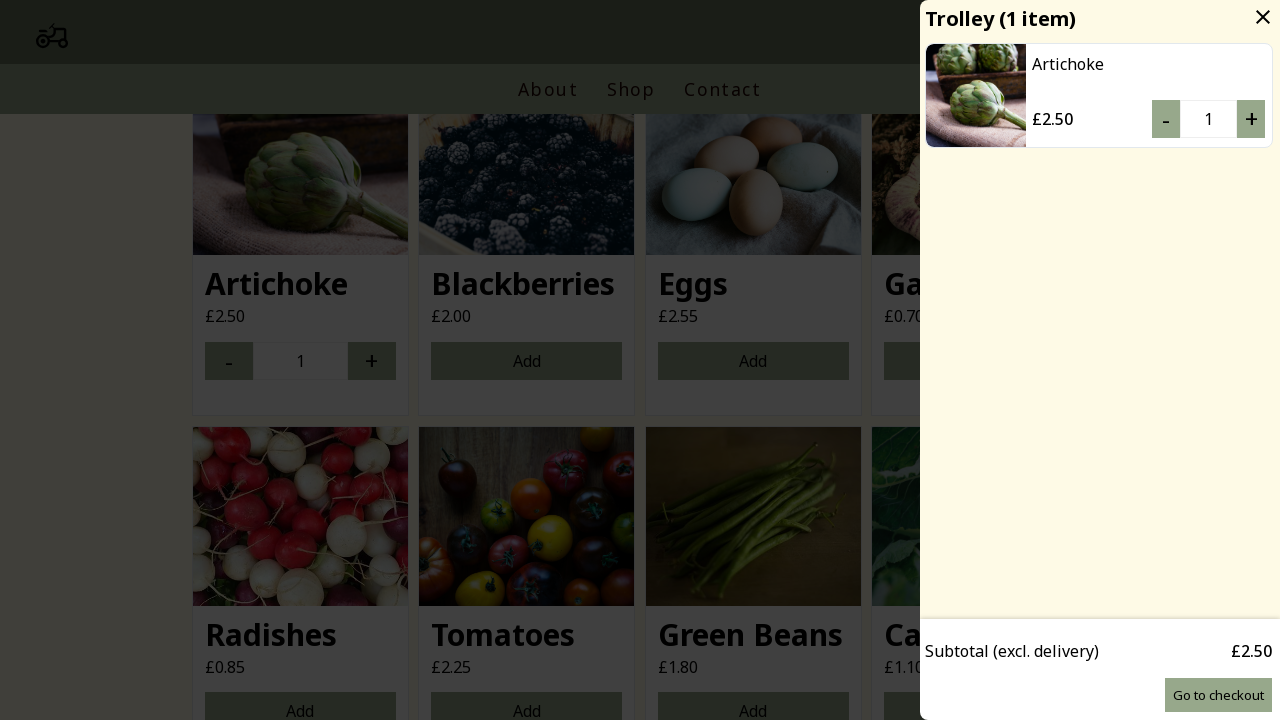